Tests handling a JavaScript prompt popup by switching to an iframe, clicking a button to trigger the prompt, entering text into the prompt dialog, and accepting it.

Starting URL: https://www.w3schools.com/js/tryit.asp?filename=tryjs_prompt

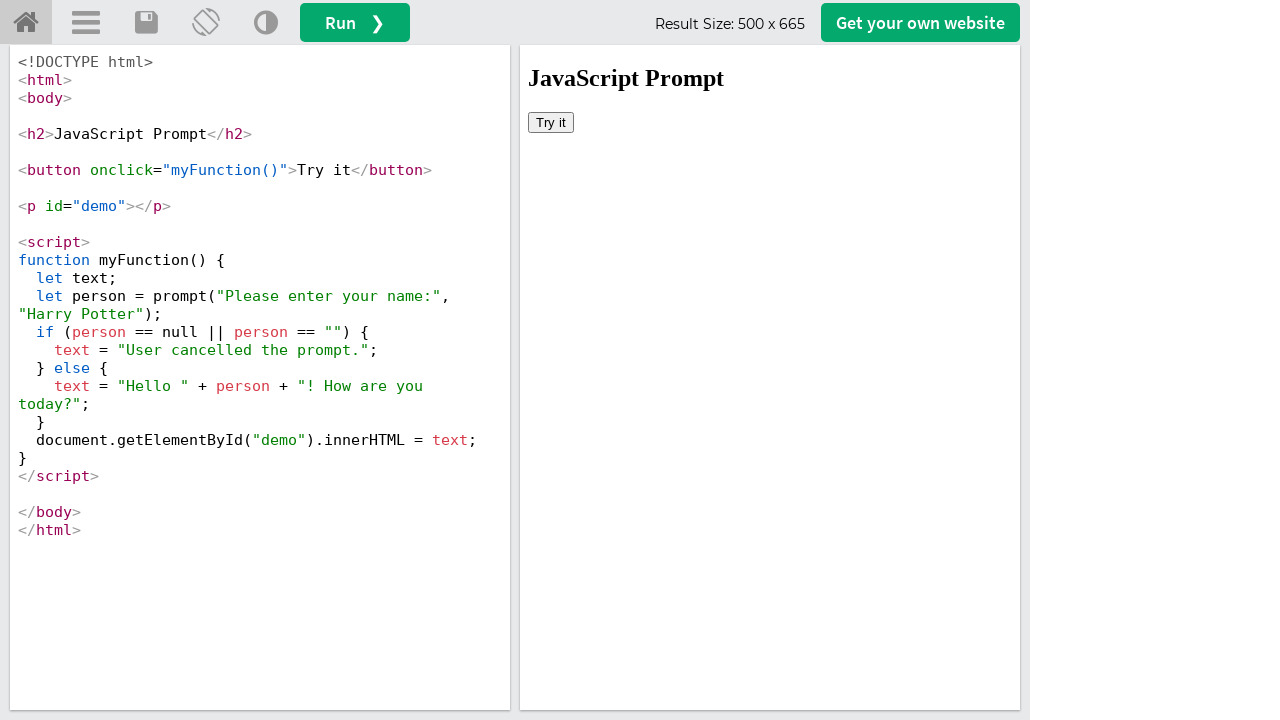

Set up dialog handler to accept prompts with 'pune' text
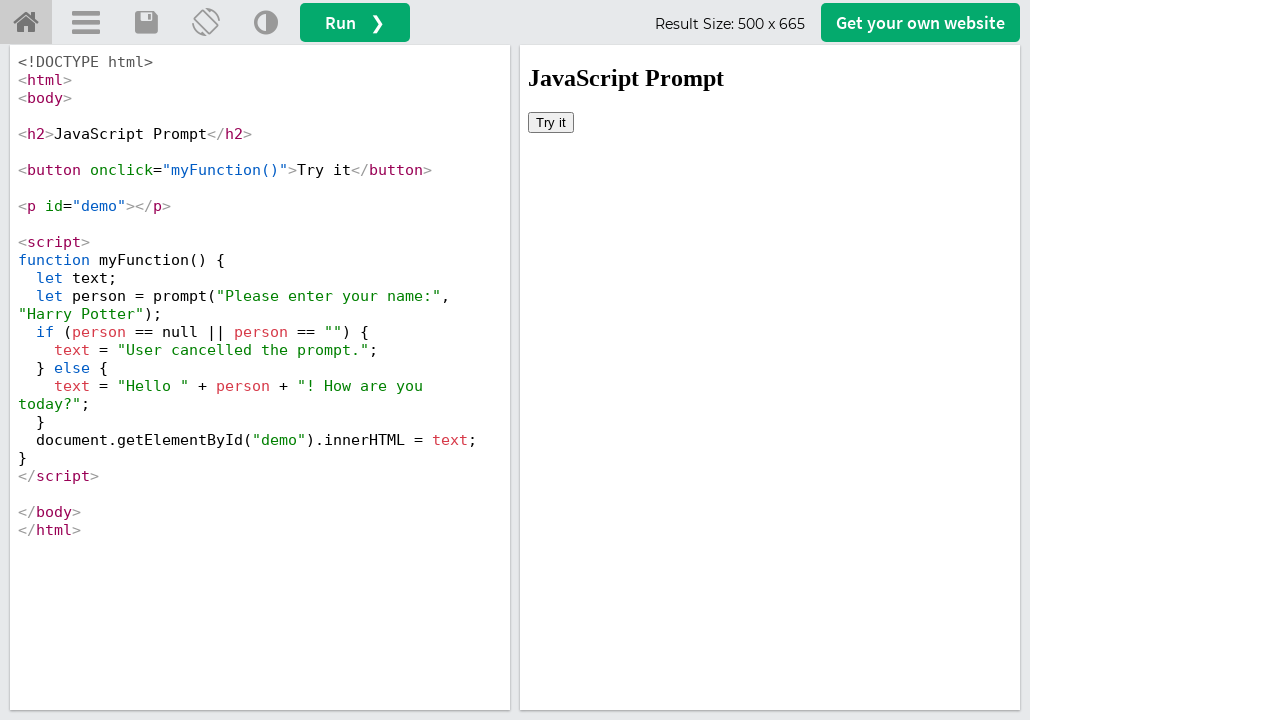

Located iframe with ID 'iframeResult'
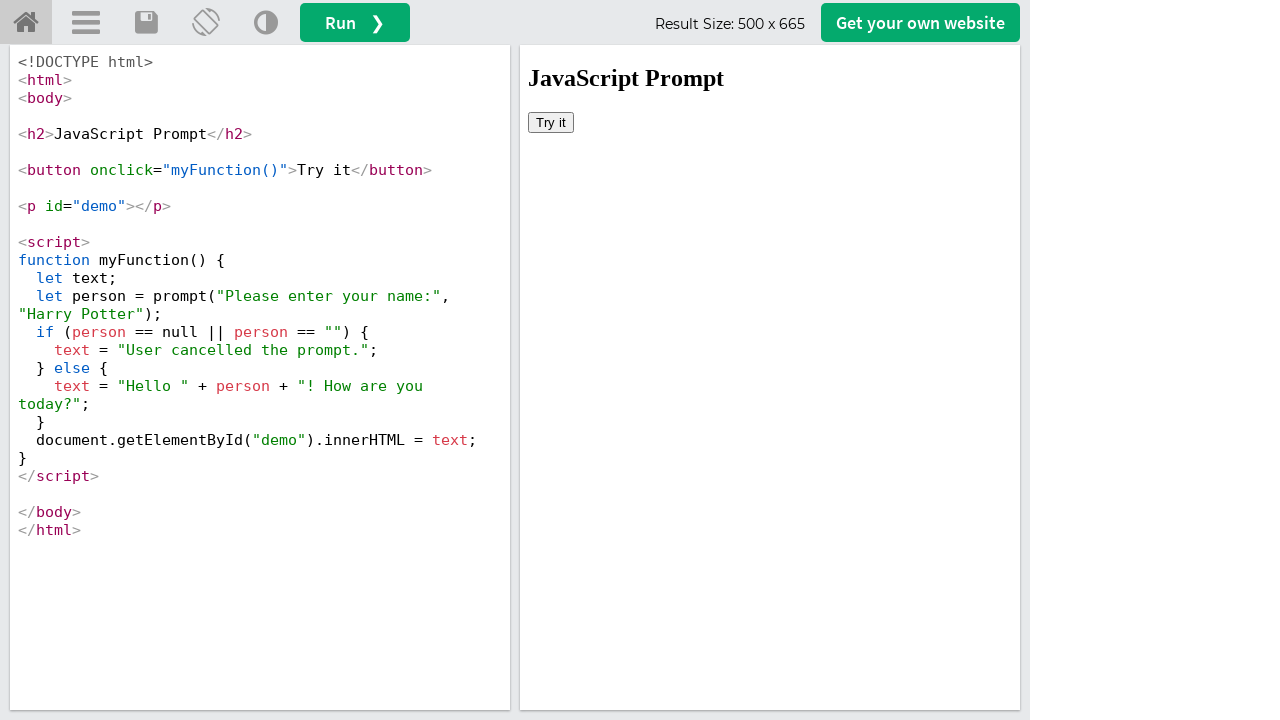

Clicked 'Try it' button to trigger JavaScript prompt at (551, 122) on #iframeResult >> internal:control=enter-frame >> xpath=//button[text()='Try it']
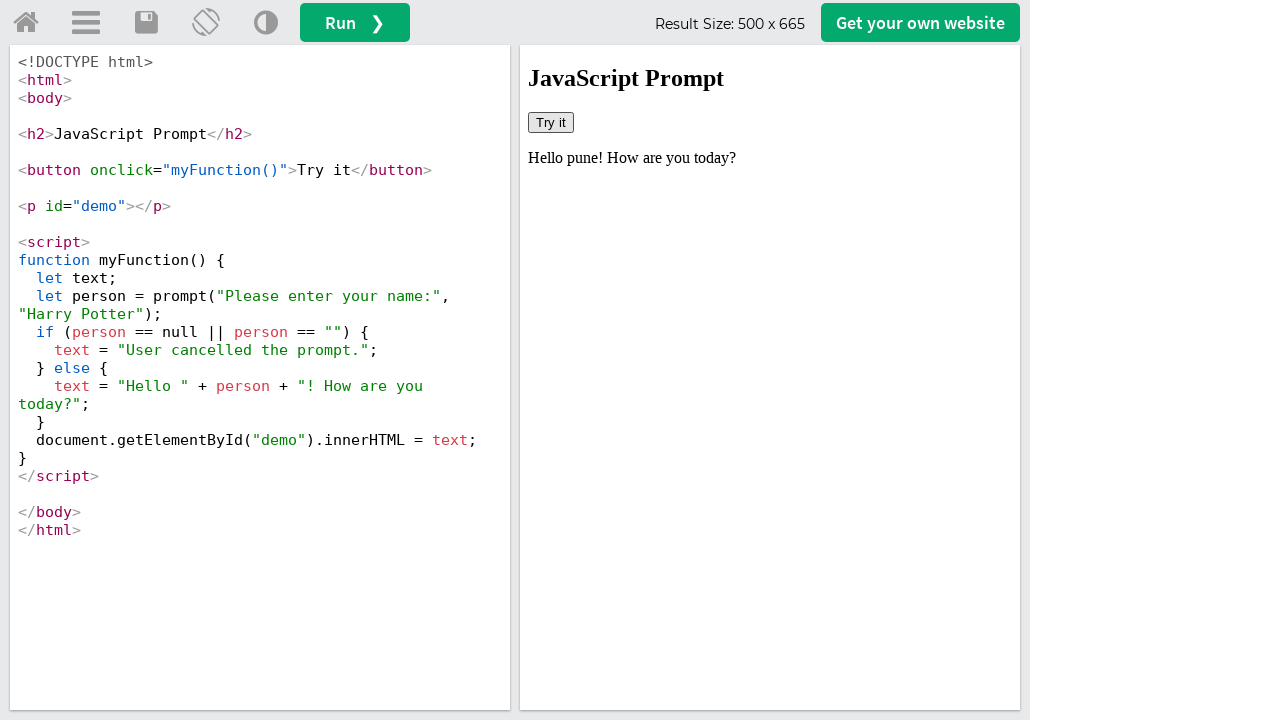

Waited 1 second for page to update after dialog was handled
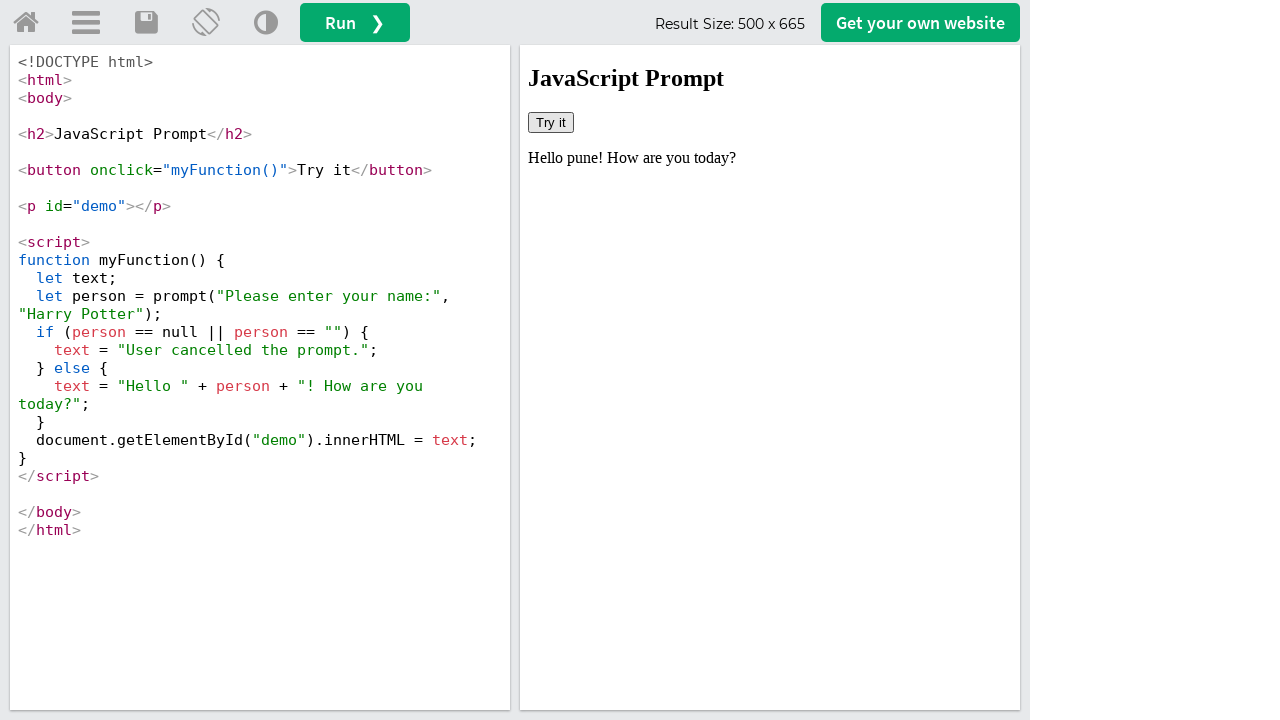

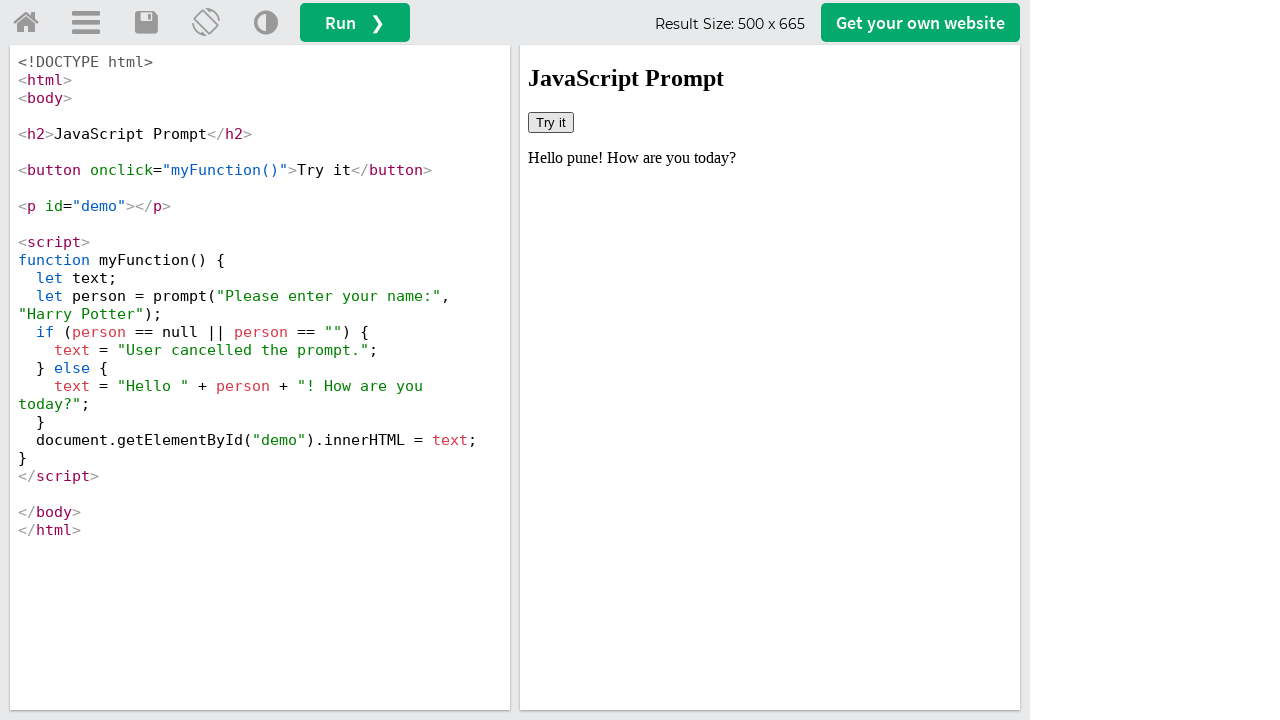